Tests select dropdown operations including single selection by value, single selection by label, and multiple selection by value and label.

Starting URL: http://sahitest.com/demo/selectTest.htm

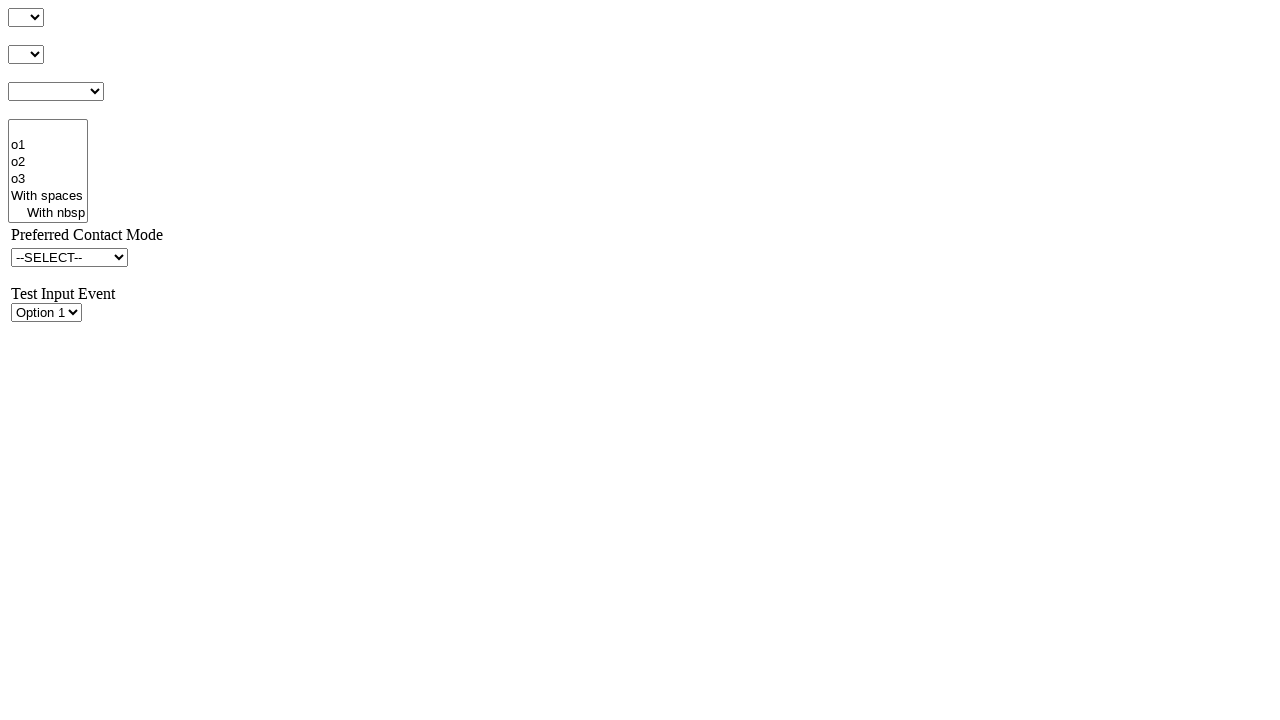

Selected option 'o1val' by value in select#s3Id dropdown on select#s3Id
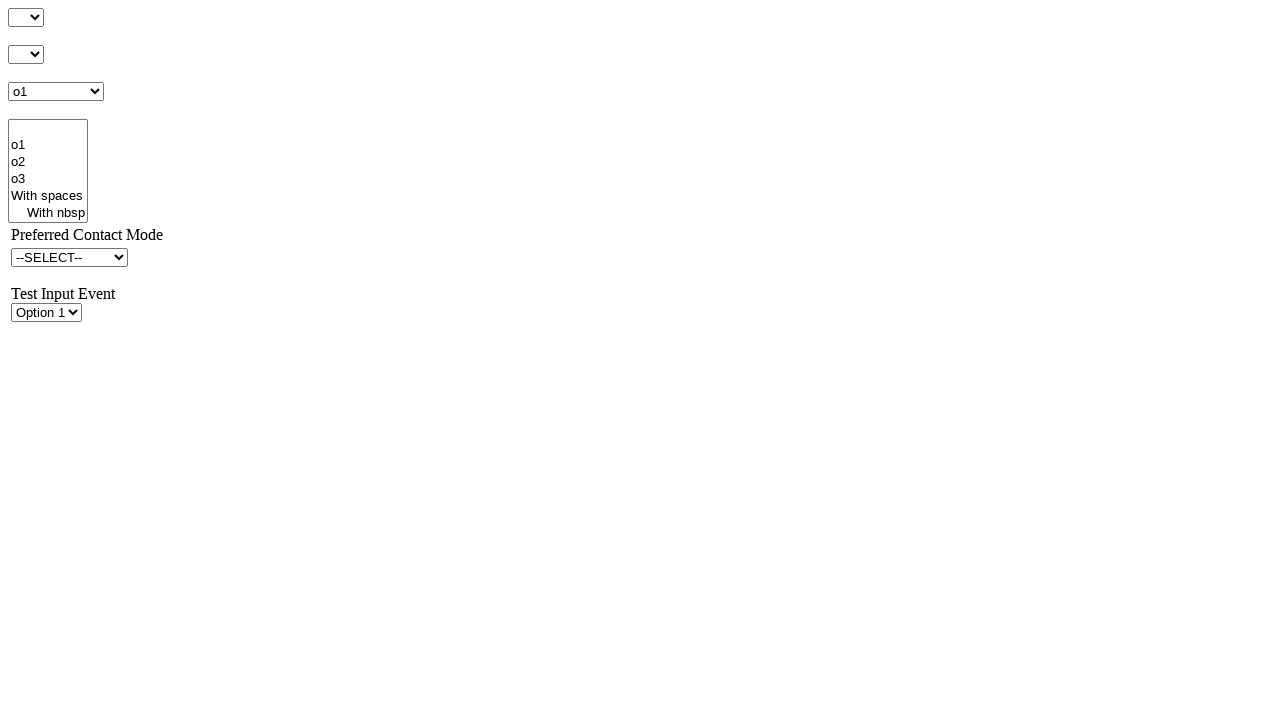

Selected option 'o2' by label in select#s3Id dropdown on select#s3Id
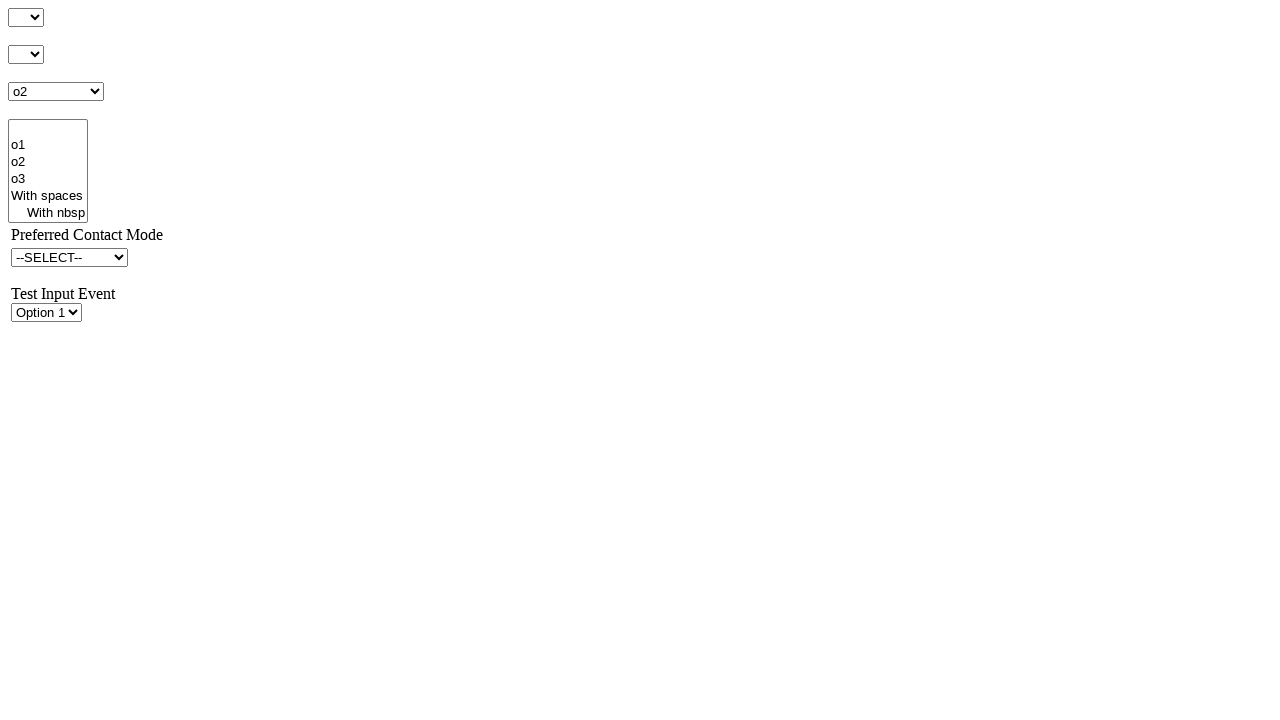

Selected multiple options by value ['o1val', 'o2val', 'o3val'] in select#s4Id dropdown on select#s4Id
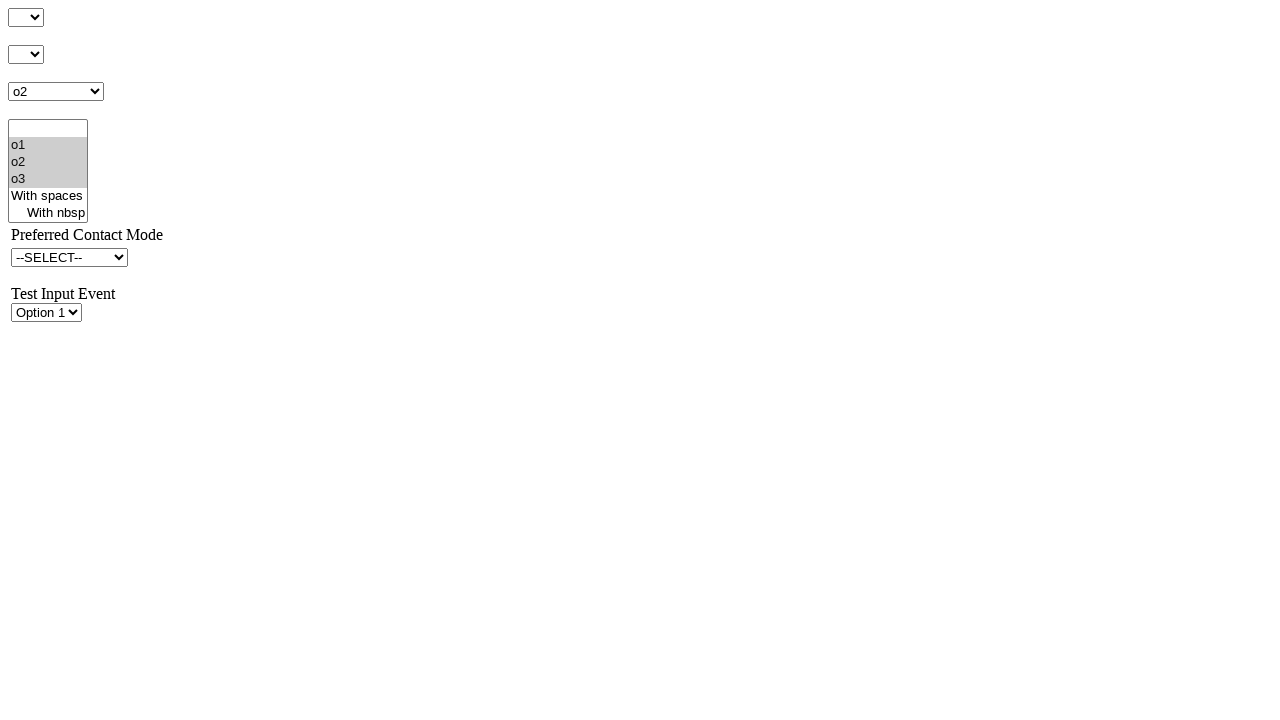

Selected multiple options by label ['o1', 'o2', 'o3'] in select#s4Id dropdown on select#s4Id
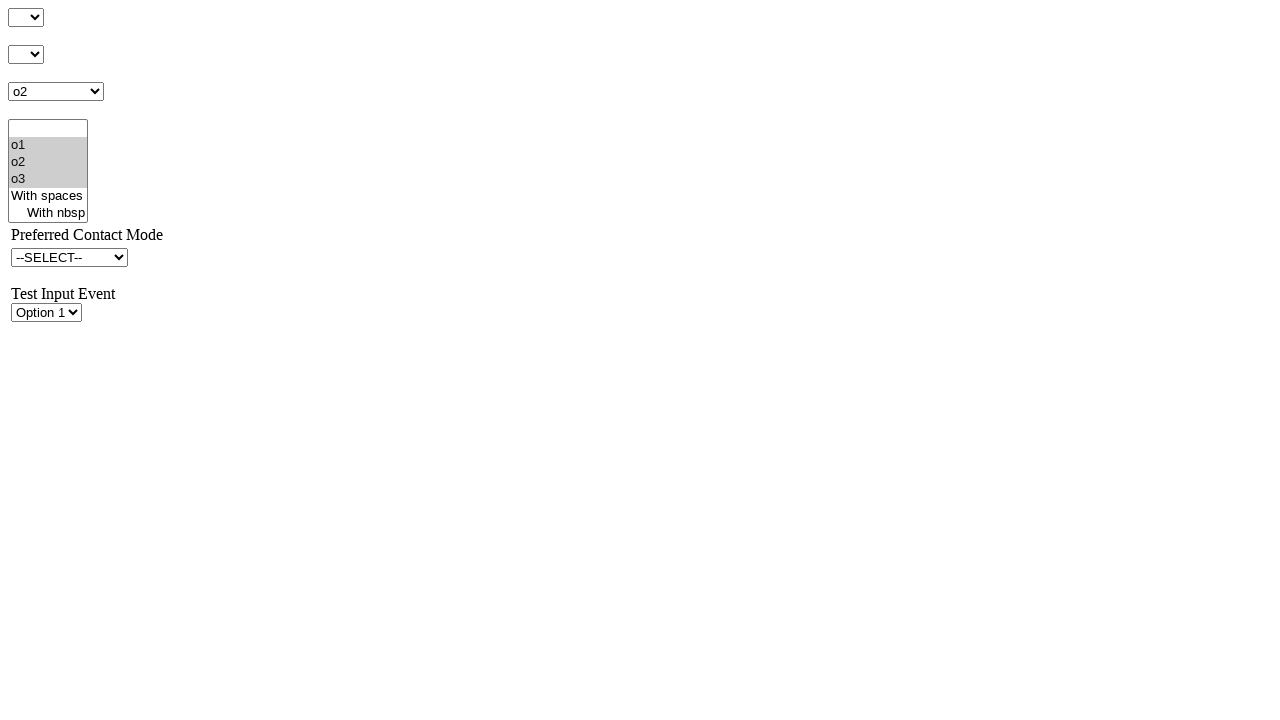

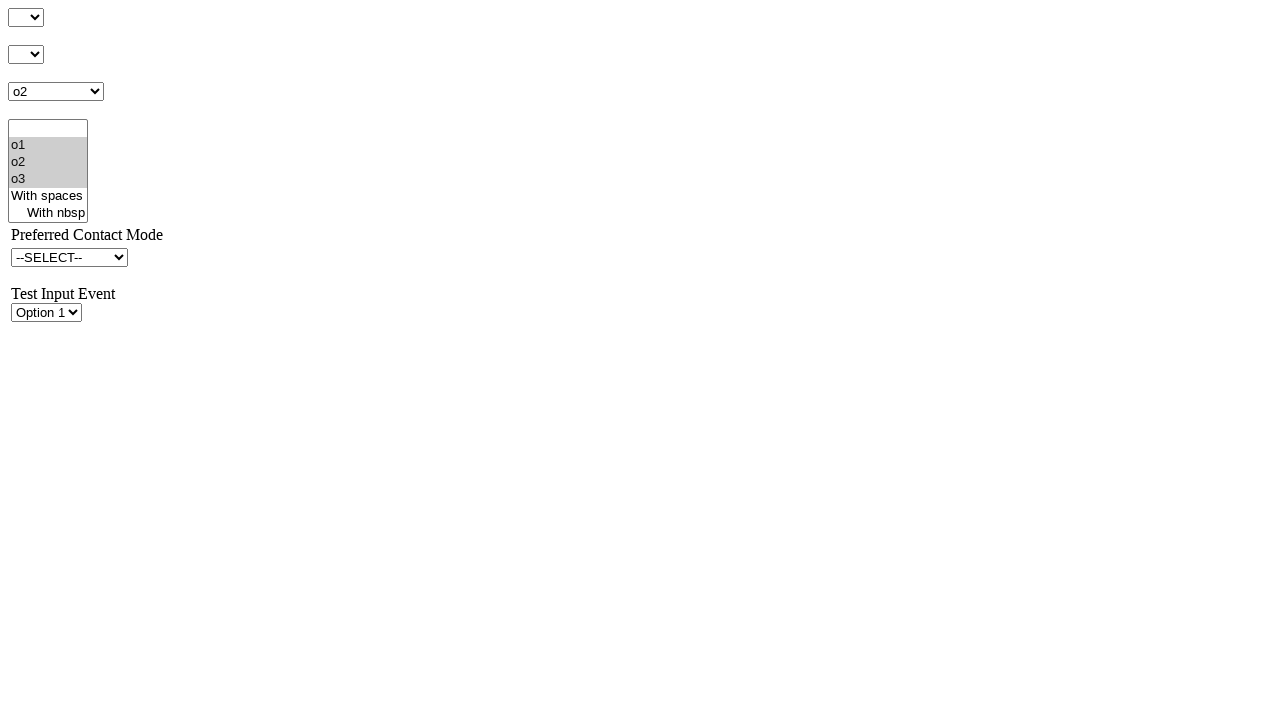